Tests API version compatibility by submitting JSON and observing which API endpoints are called.

Starting URL: https://www.001236.xyz/en/json

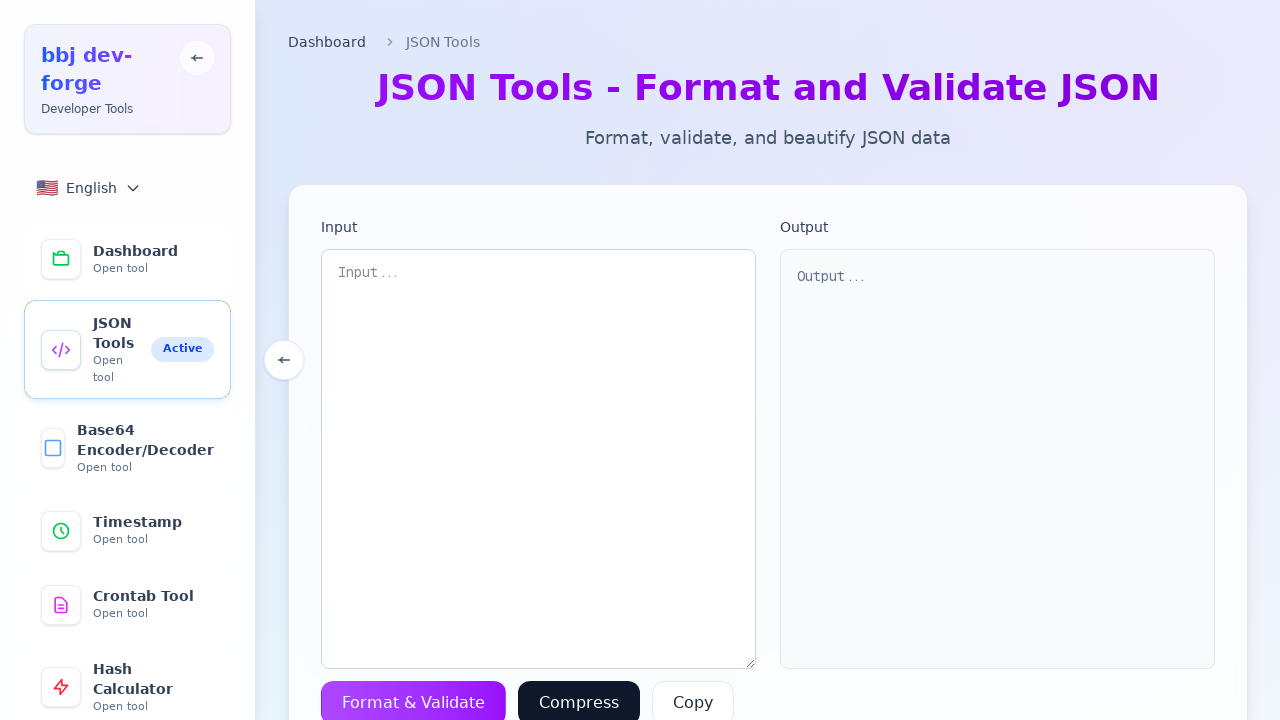

Filled textarea with test JSON payload for API version compatibility test on textarea
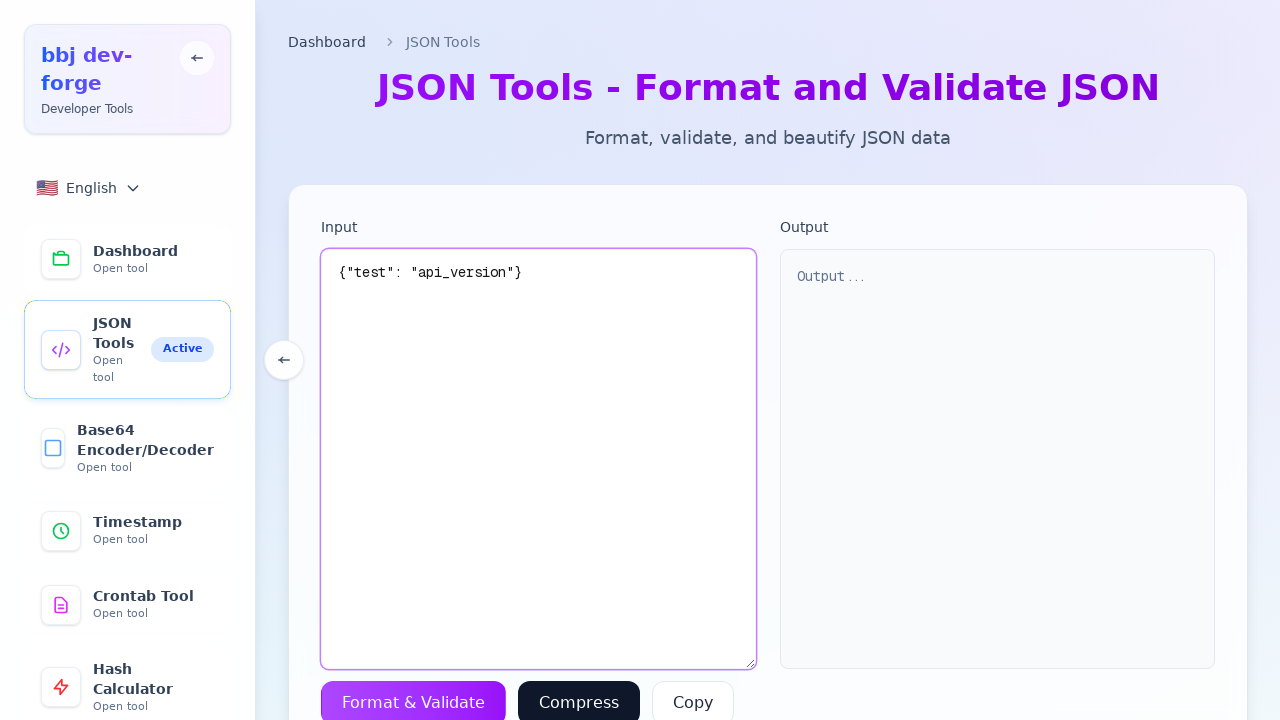

Clicked Format button to submit JSON at (414, 698) on button >> internal:has-text="Format"i
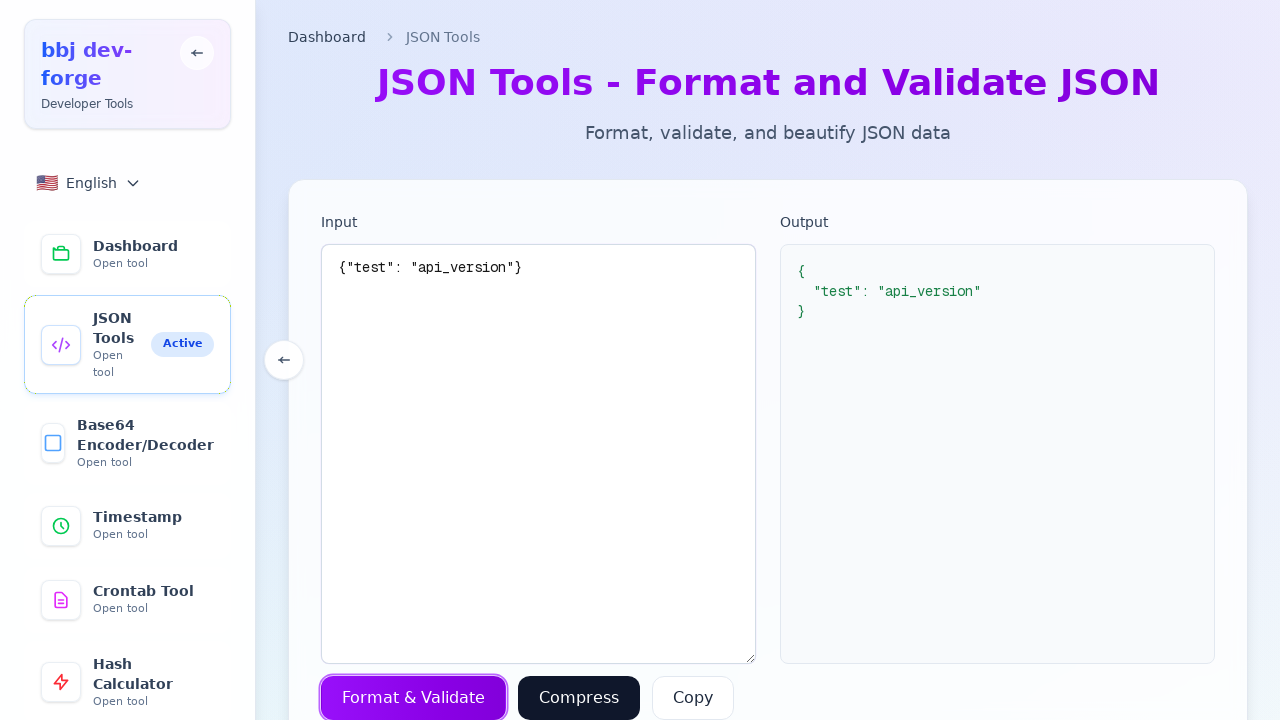

Waited 2 seconds for API response to complete
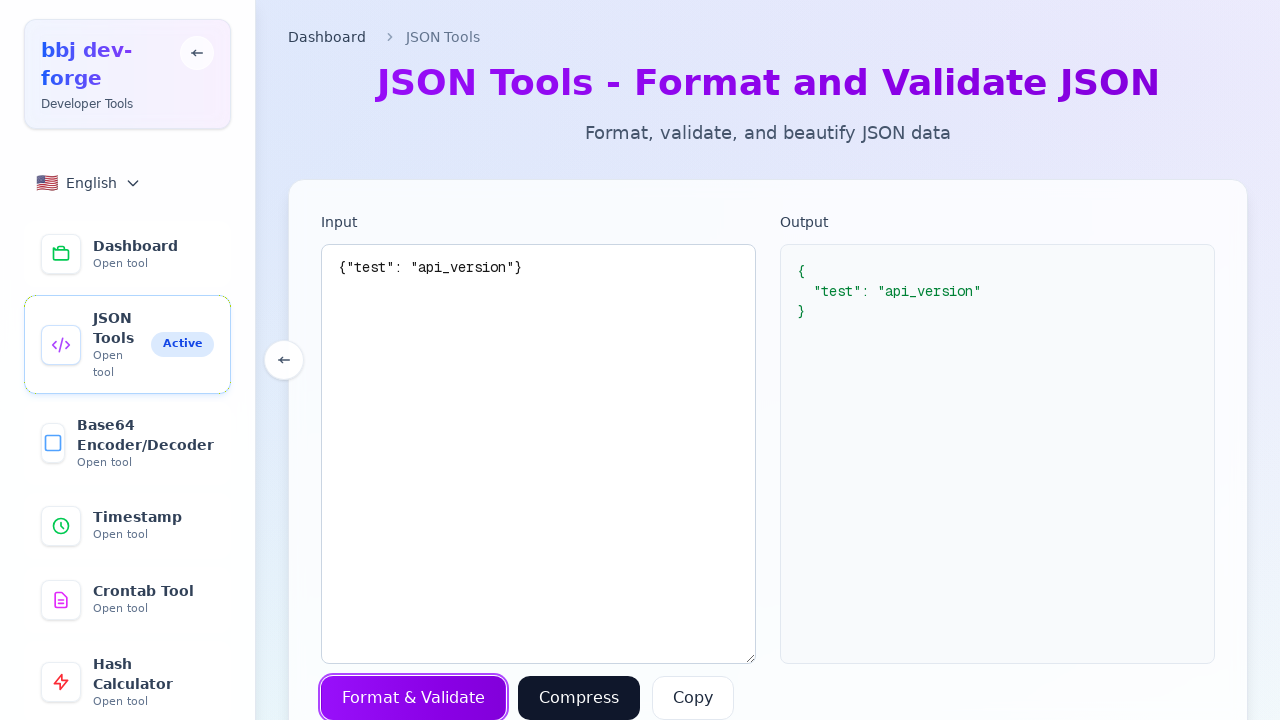

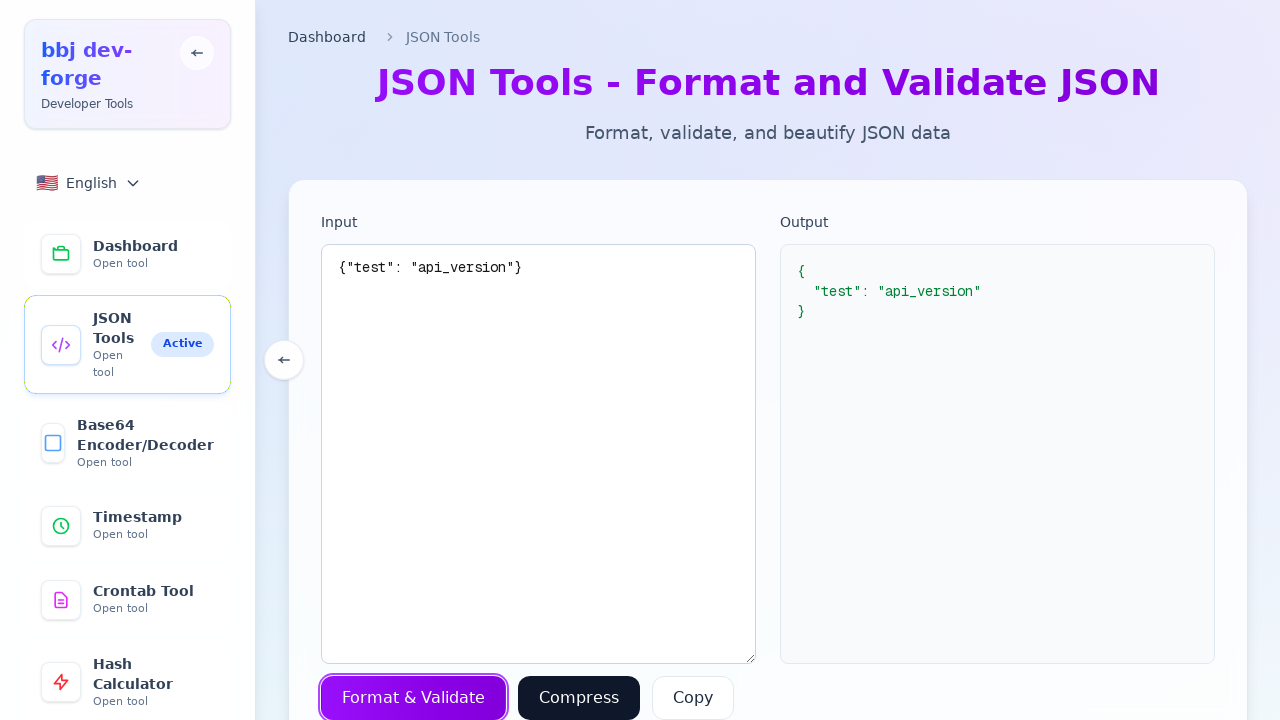